Tests accepting a confirm dialog by clicking OK and verifying the result message

Starting URL: https://demoqa.com/alerts

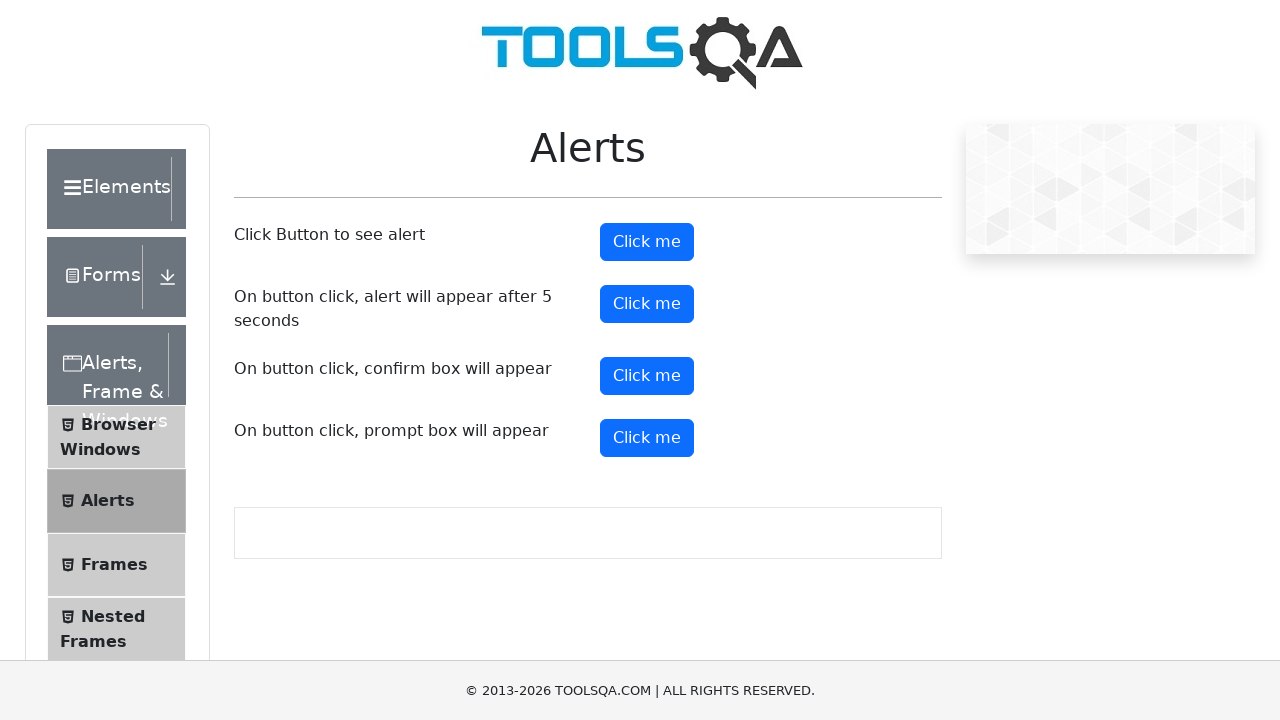

Set up dialog handler to automatically accept confirm dialogs
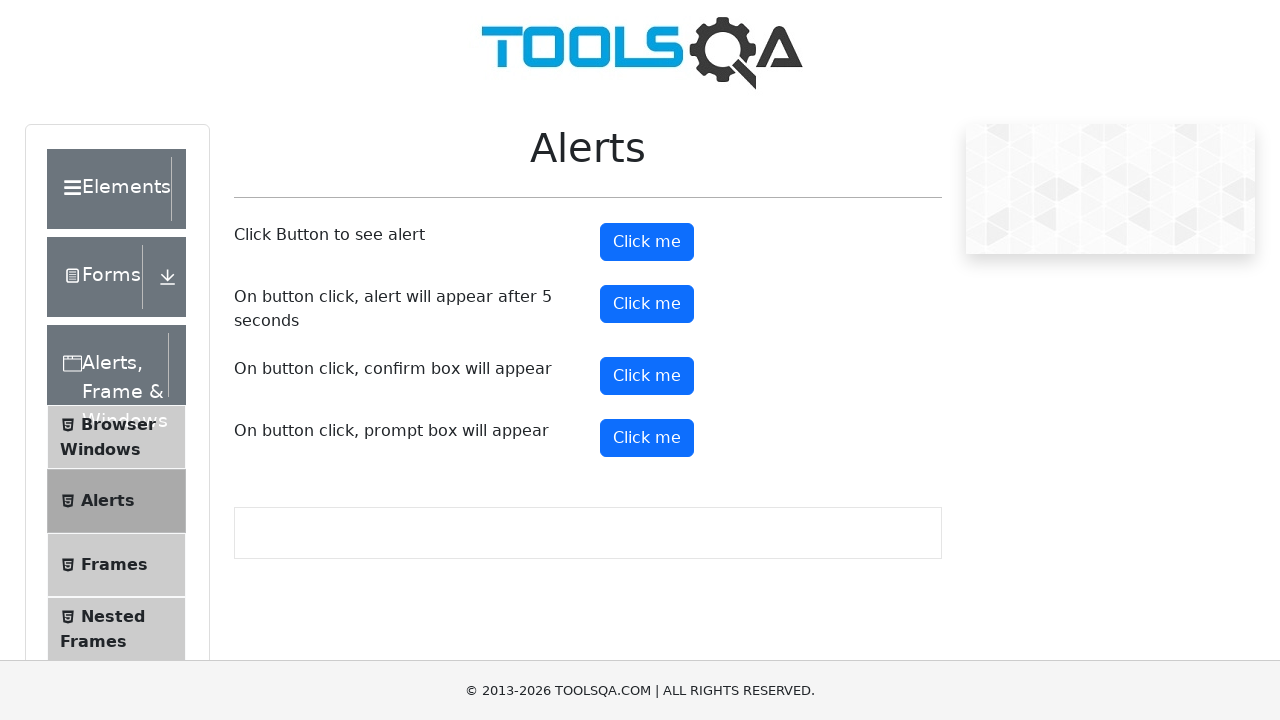

Scrolled confirm button into view
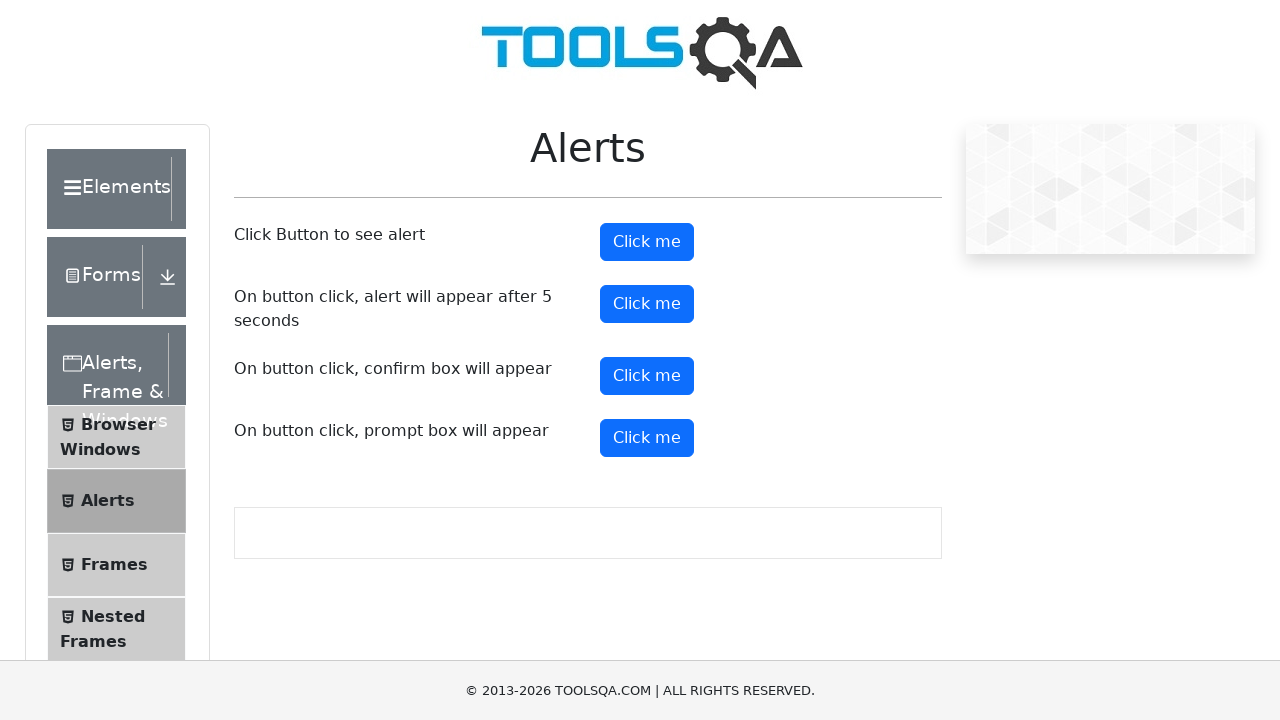

Clicked the confirm button to trigger the dialog at (647, 376) on #confirmButton
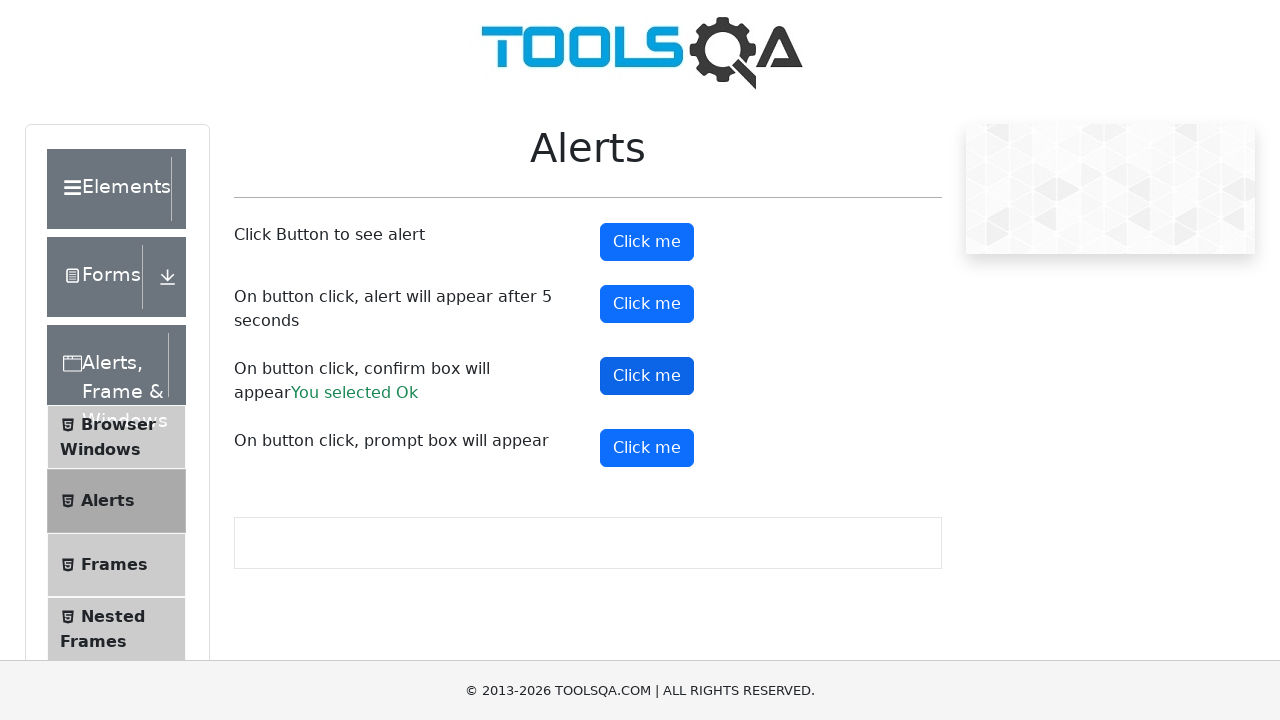

Confirm result message appeared after accepting the dialog
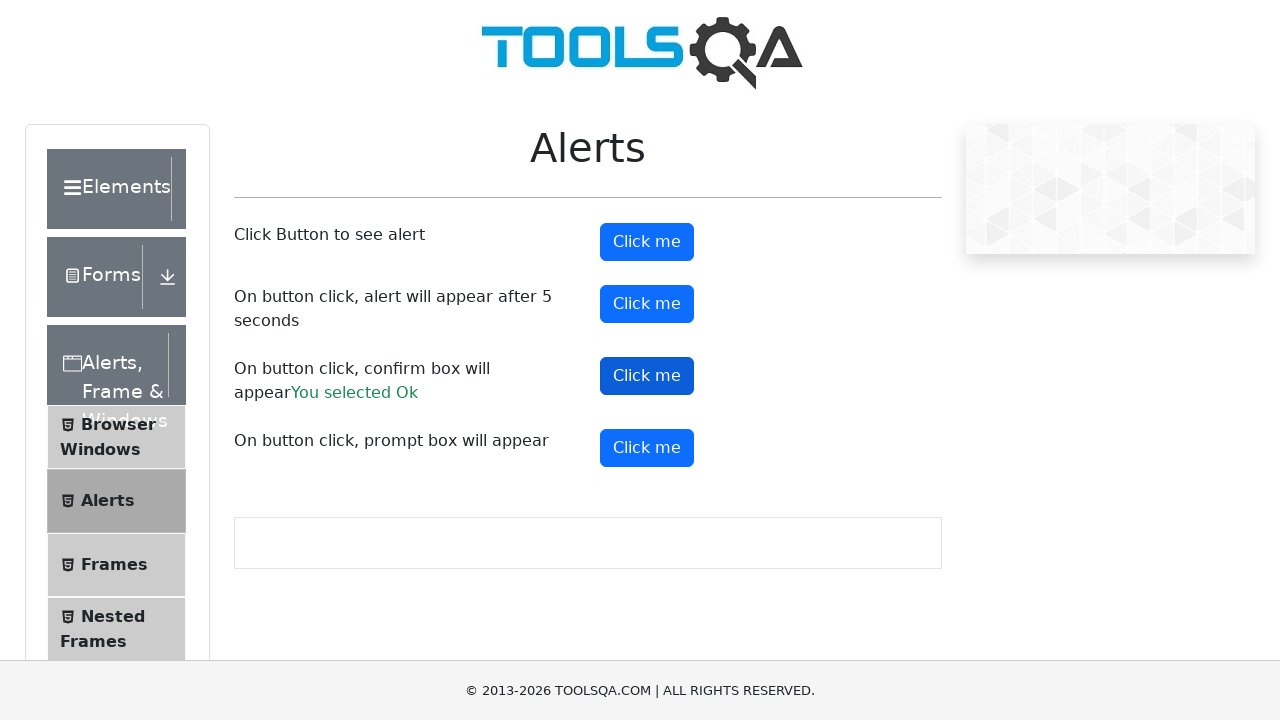

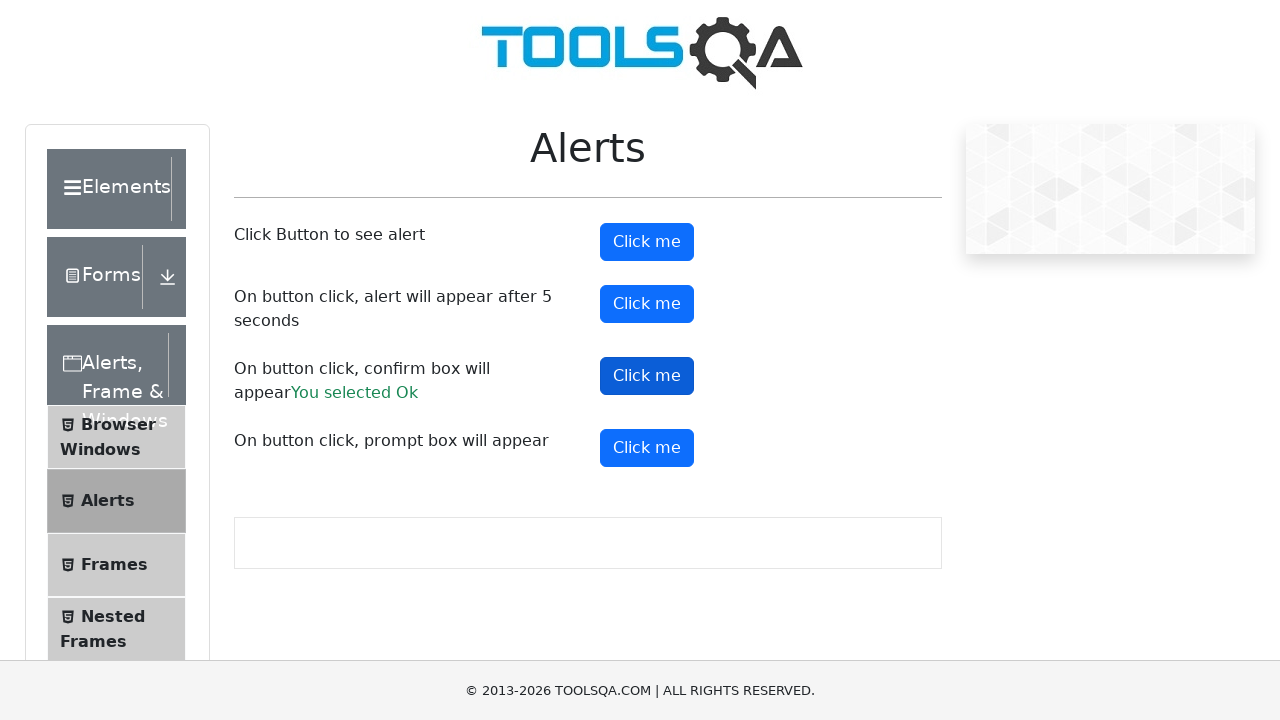